Tests radio button functionality by clicking on two radio buttons sequentially on an automation practice page

Starting URL: https://rahulshettyacademy.com/AutomationPractice/

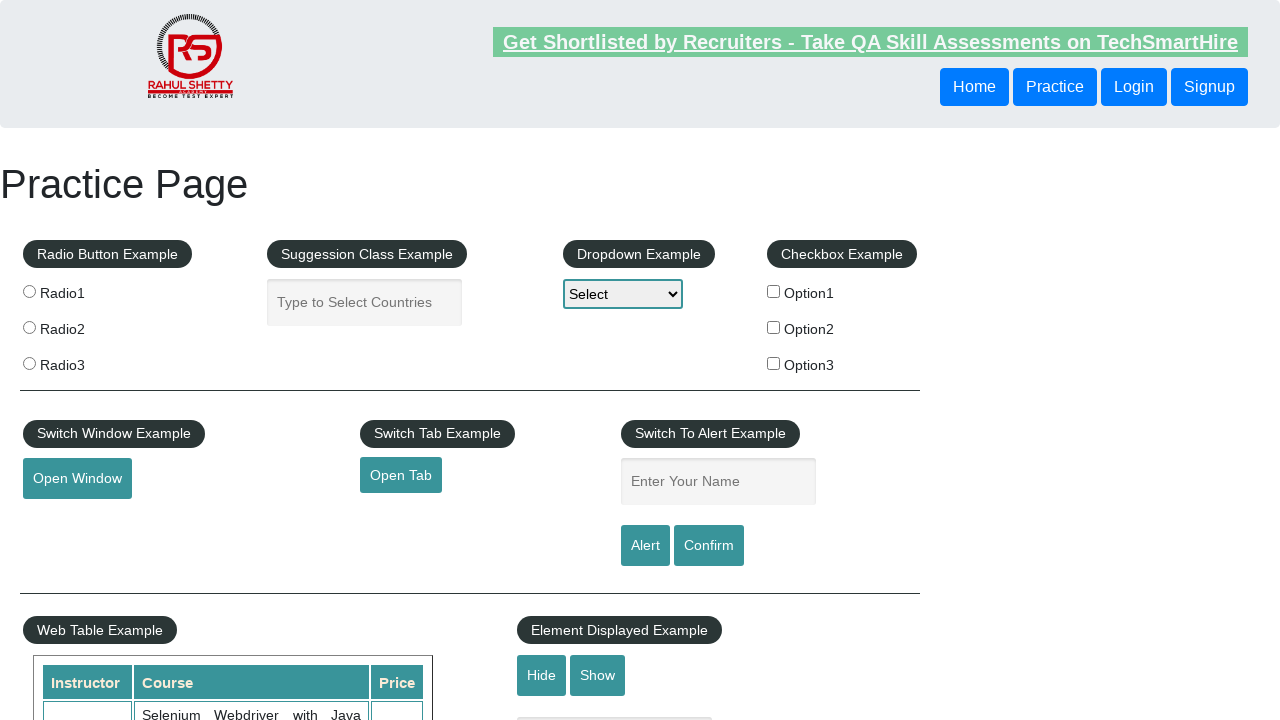

Clicked first radio button (radio1) at (29, 291) on input[value='radio1']
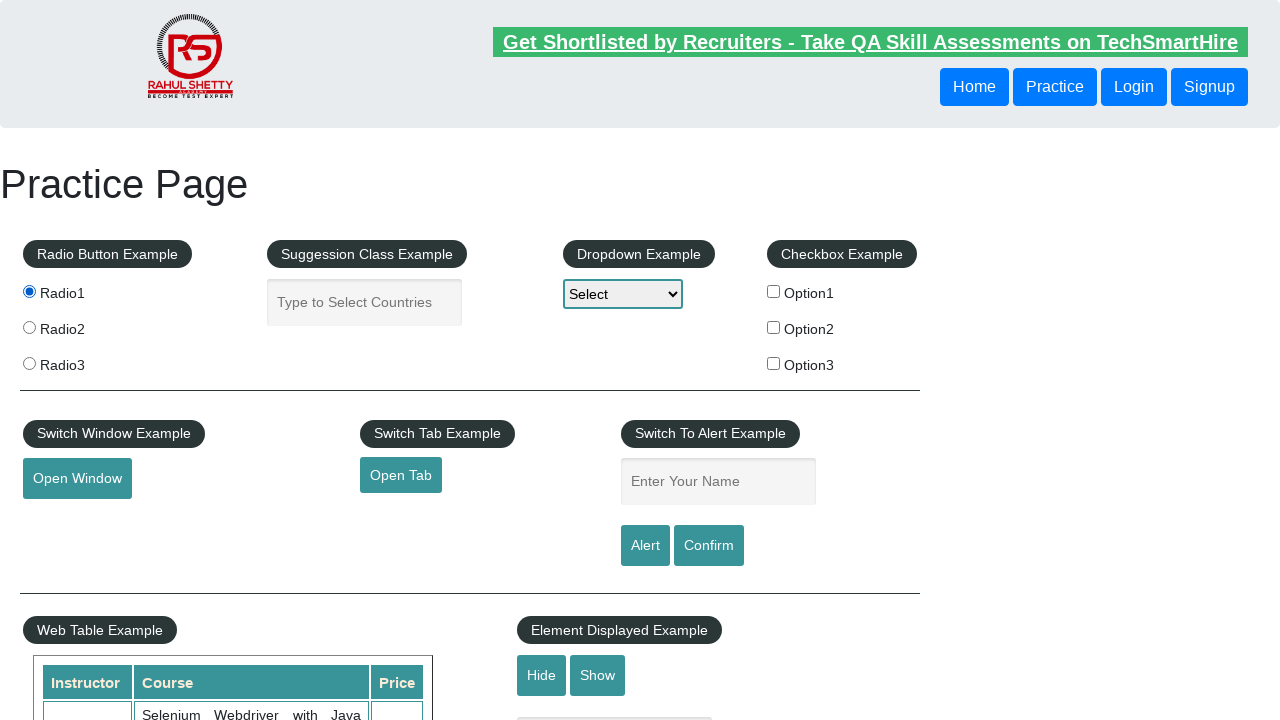

Clicked second radio button (radio2) at (29, 327) on input[value='radio2']
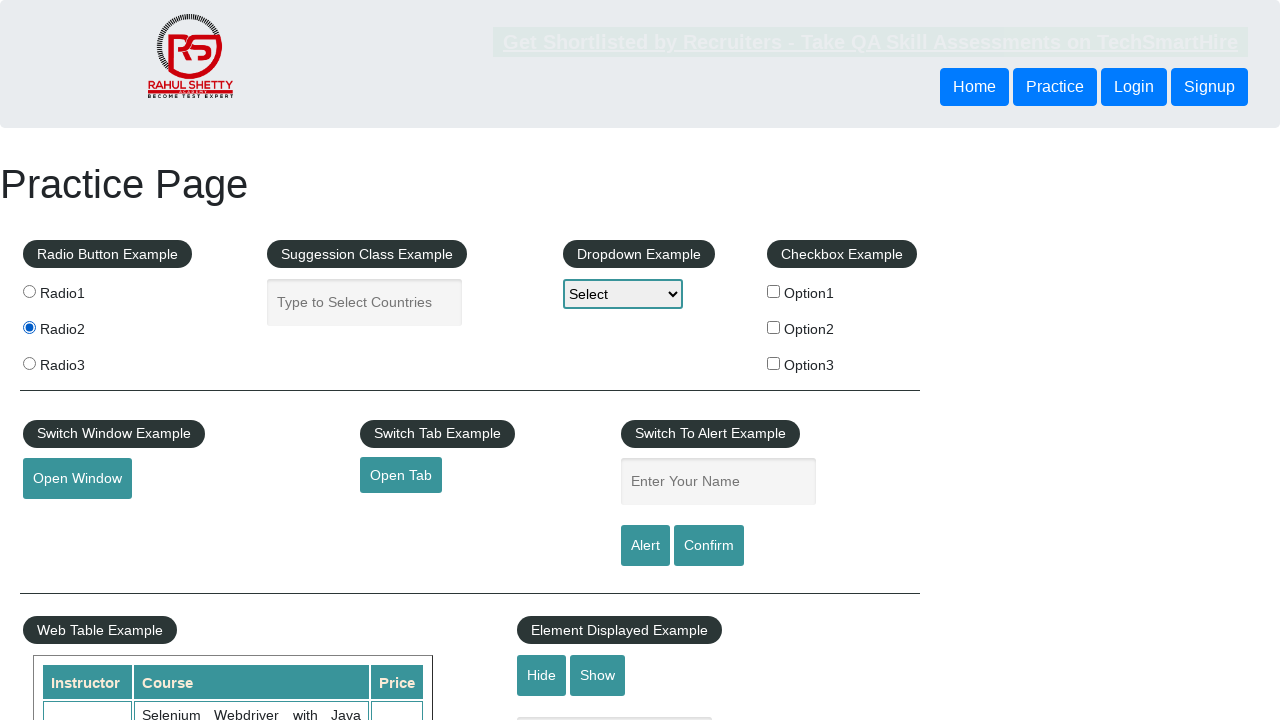

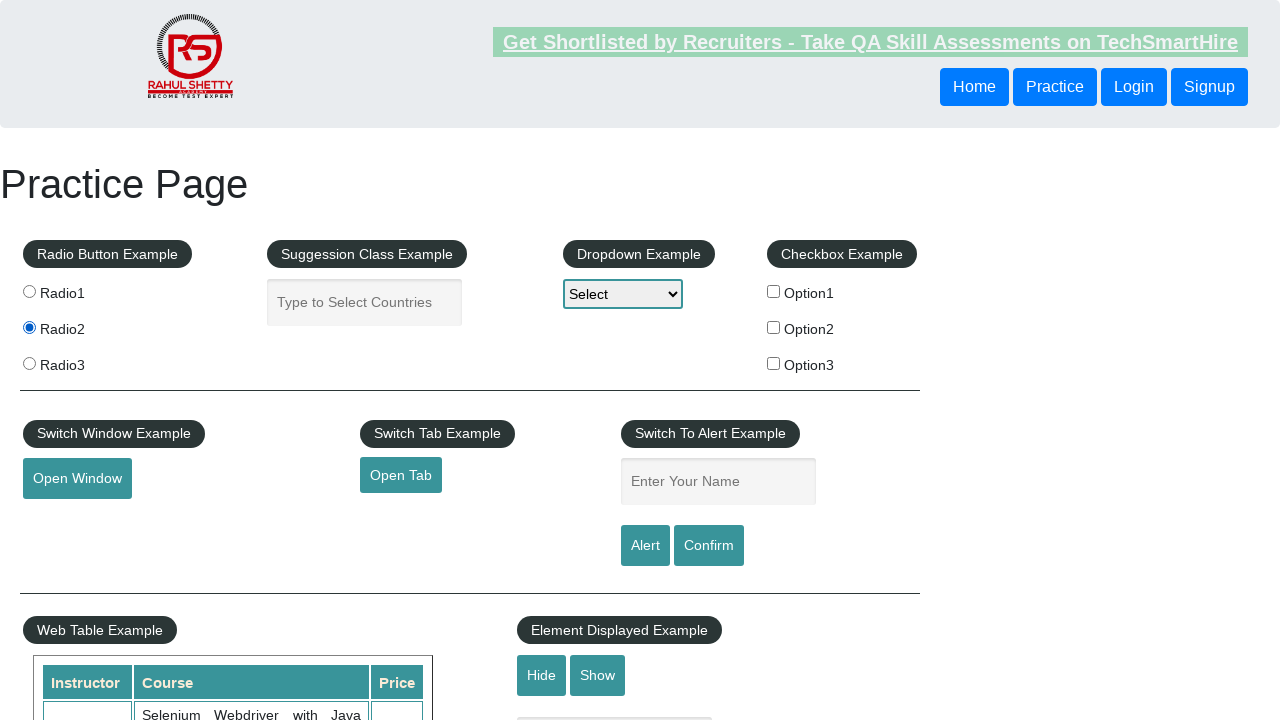